Tests hover functionality by hovering over images and verifying that hover text appears containing specific user information

Starting URL: http://the-internet.herokuapp.com/hovers

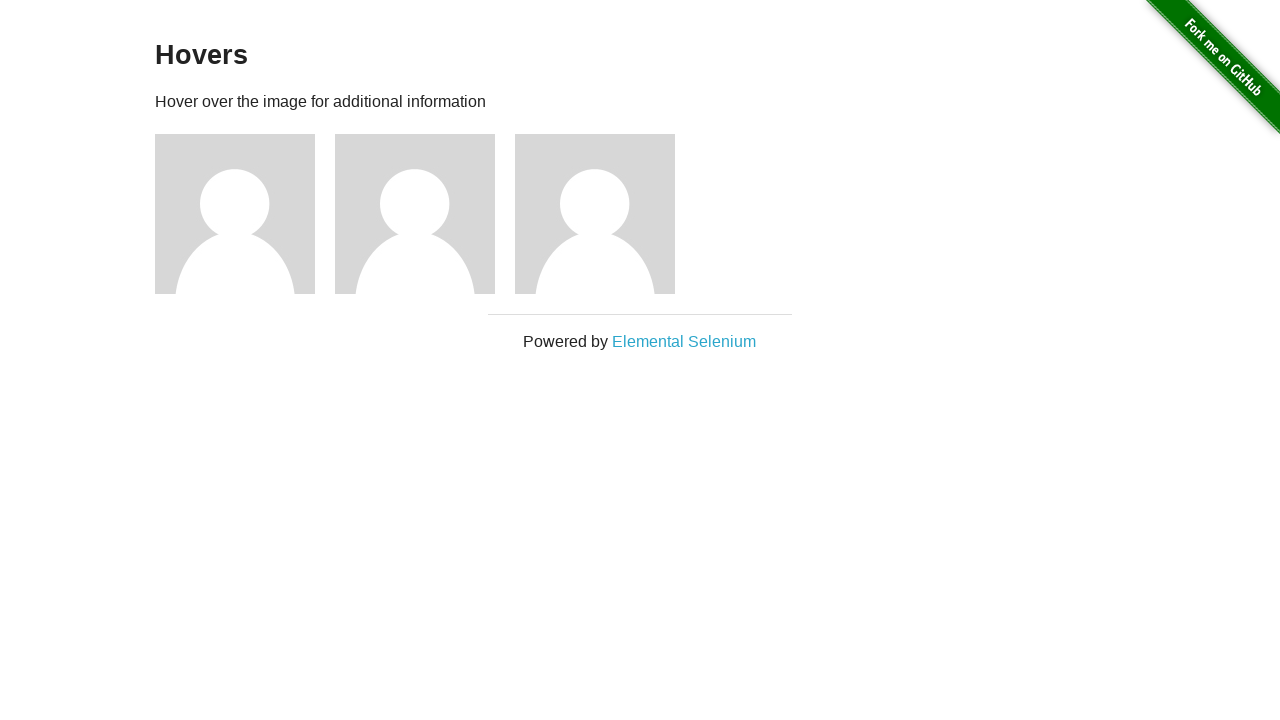

Located all figure elements containing images
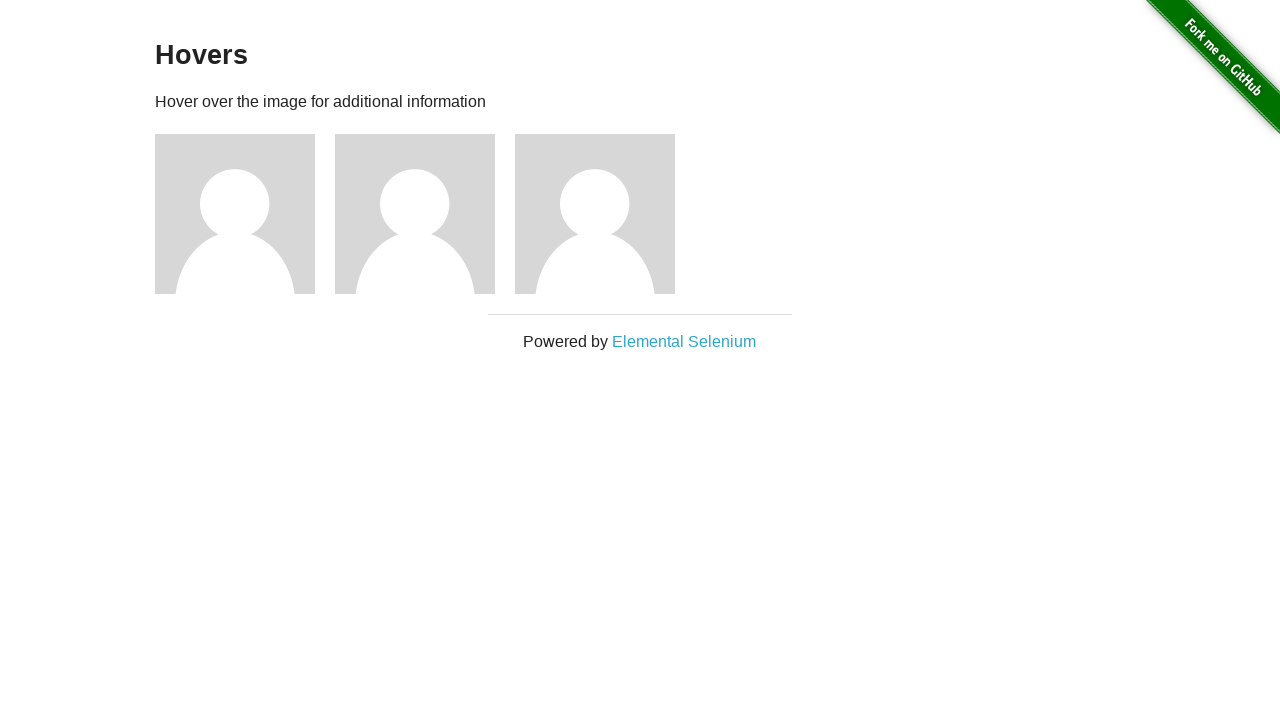

Hovered over a figure element at (245, 214) on .figure >> nth=0
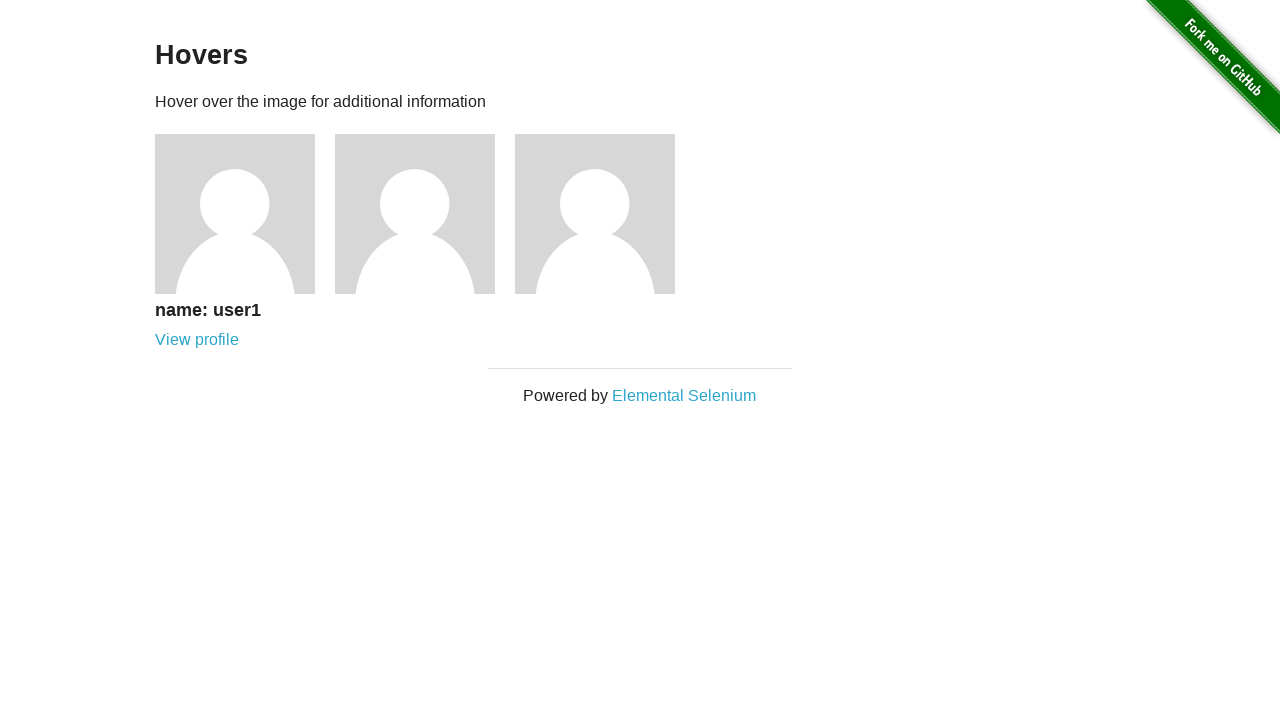

Retrieved hover text: 
    
    
      name: user1
      View profile
    
  
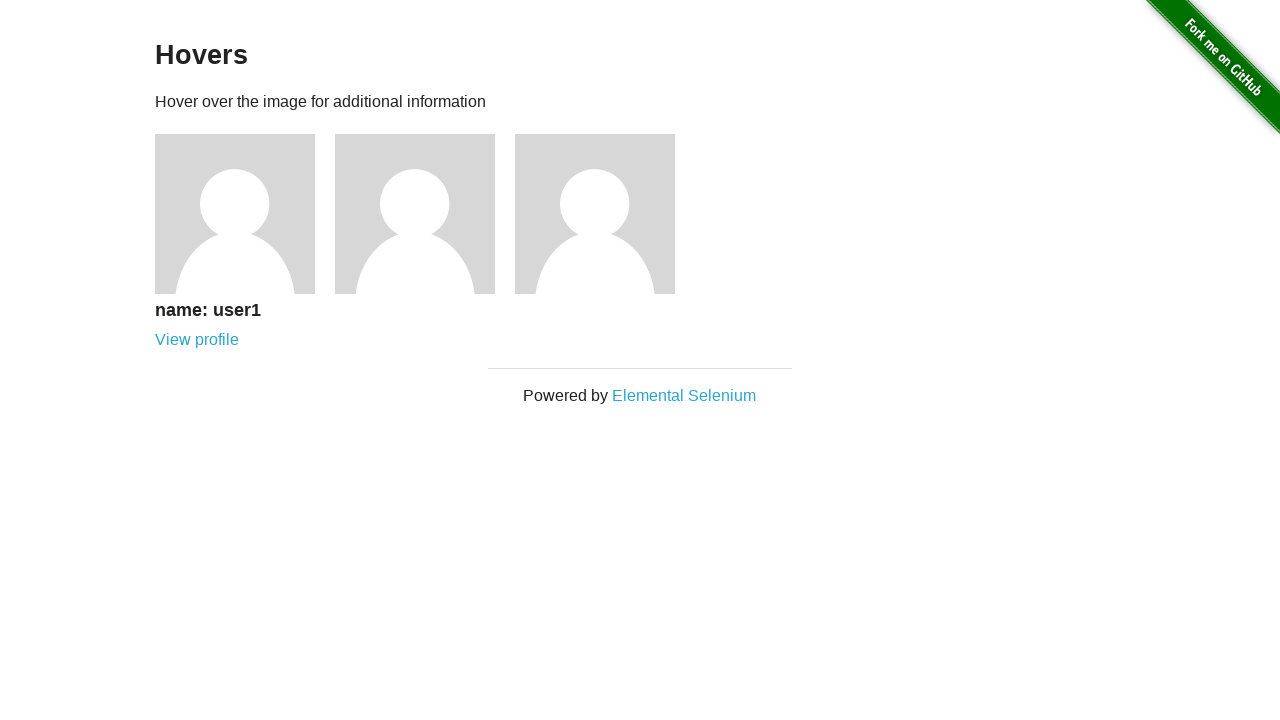

Verified that first image hover contains 'user1' text
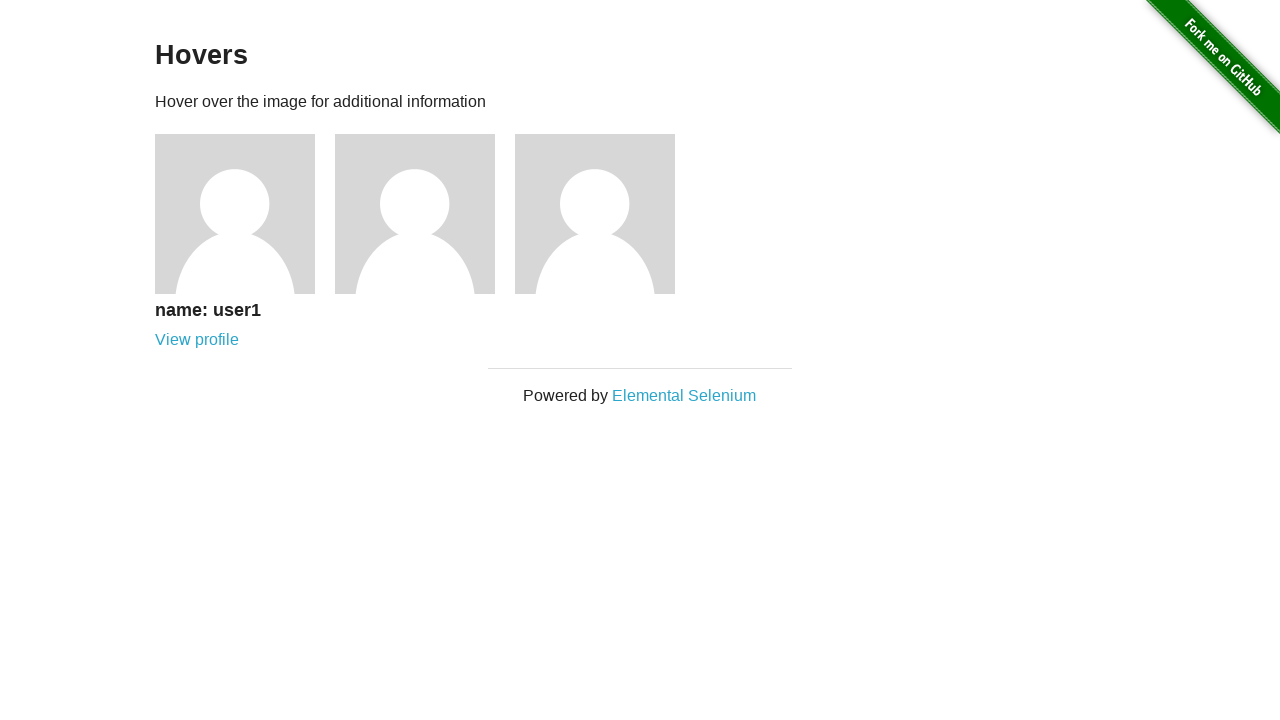

Hovered over a figure element at (425, 214) on .figure >> nth=1
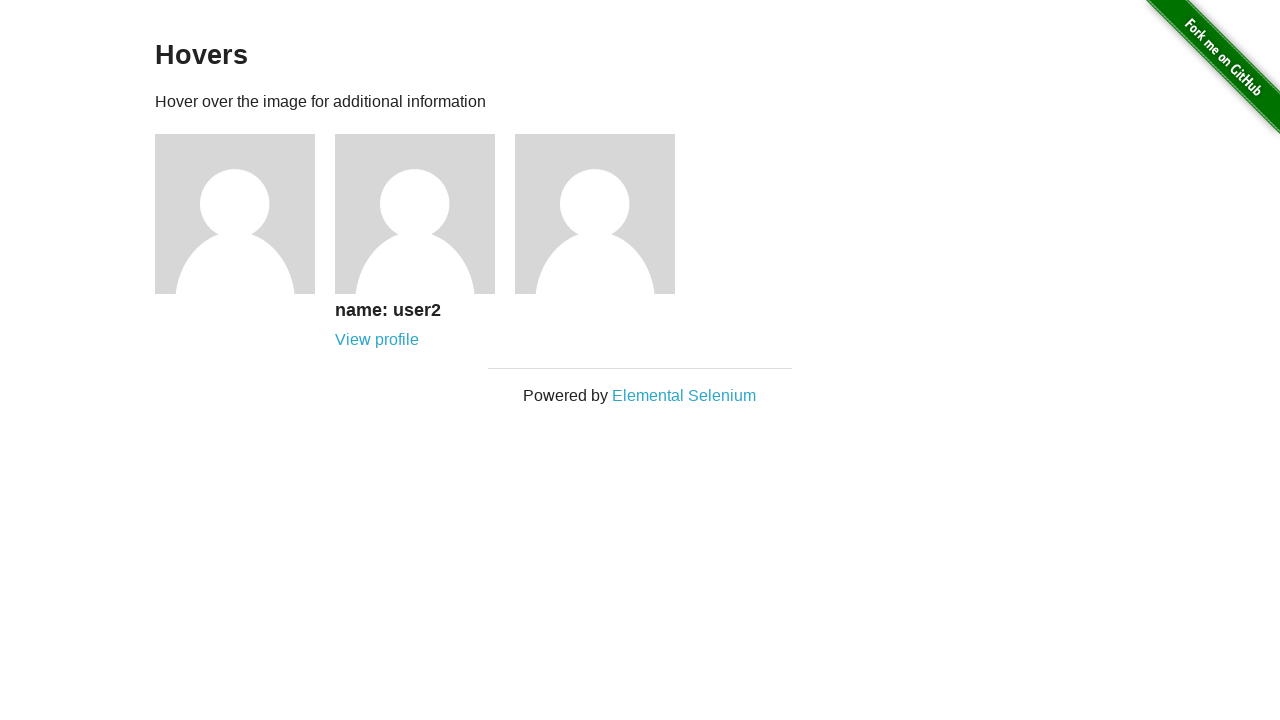

Retrieved hover text: 
    
    
      name: user2
      View profile
    
  
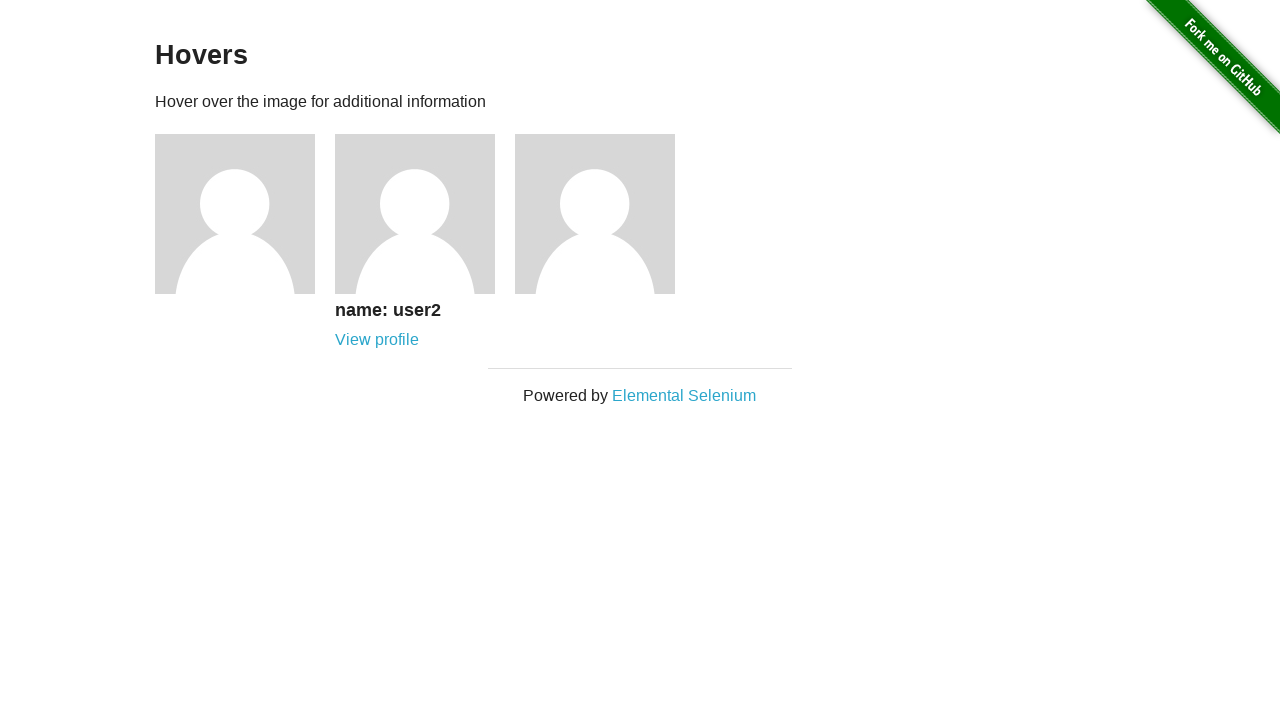

Hovered over a figure element at (605, 214) on .figure >> nth=2
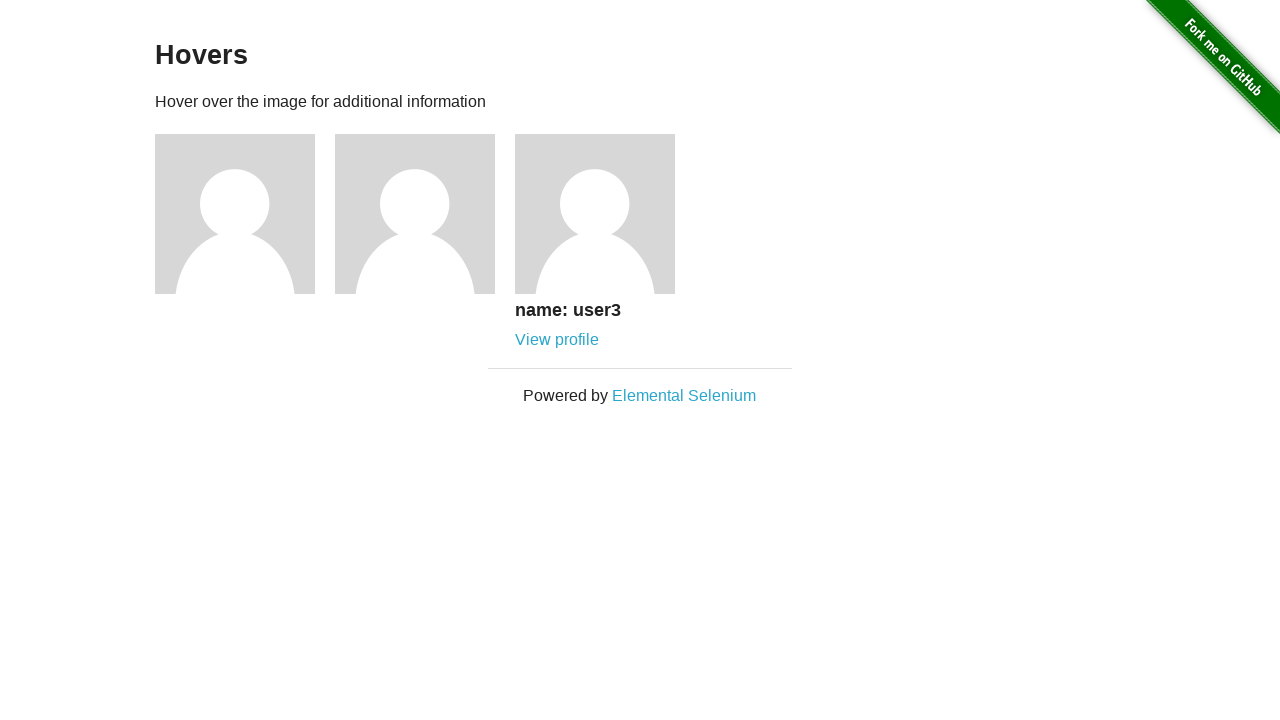

Retrieved hover text: 
    
    
      name: user3
      View profile
    
  
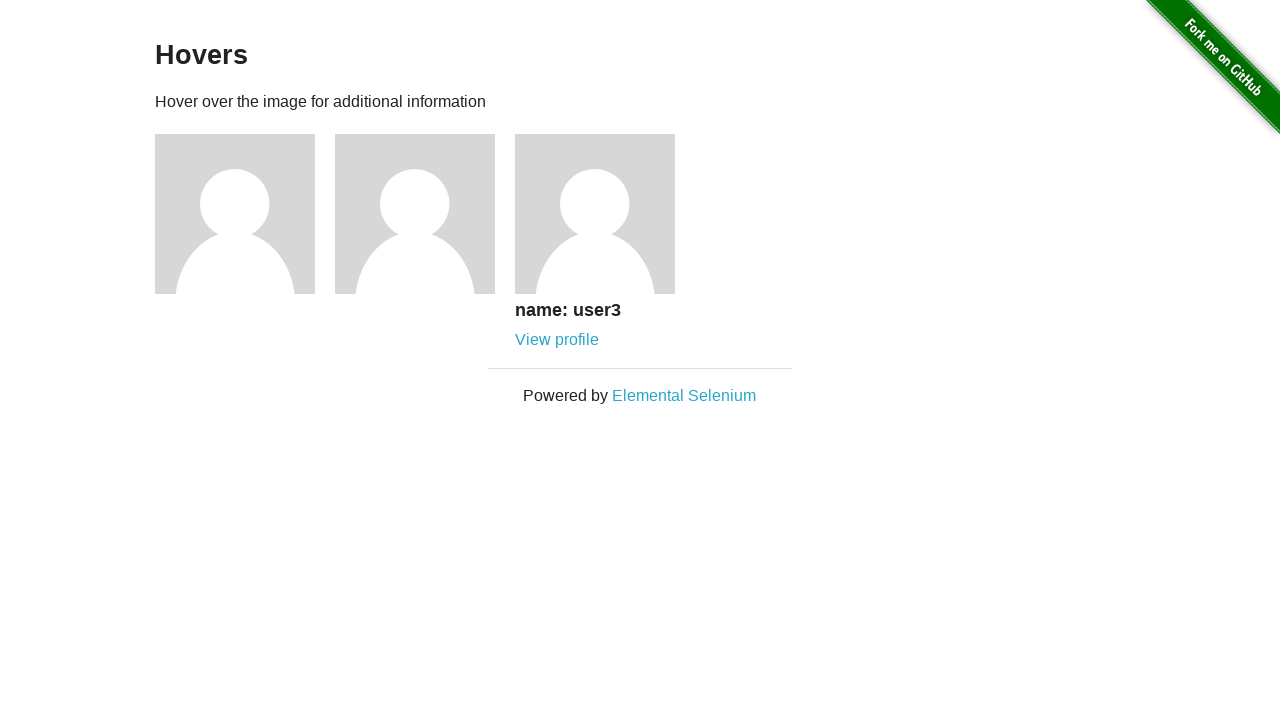

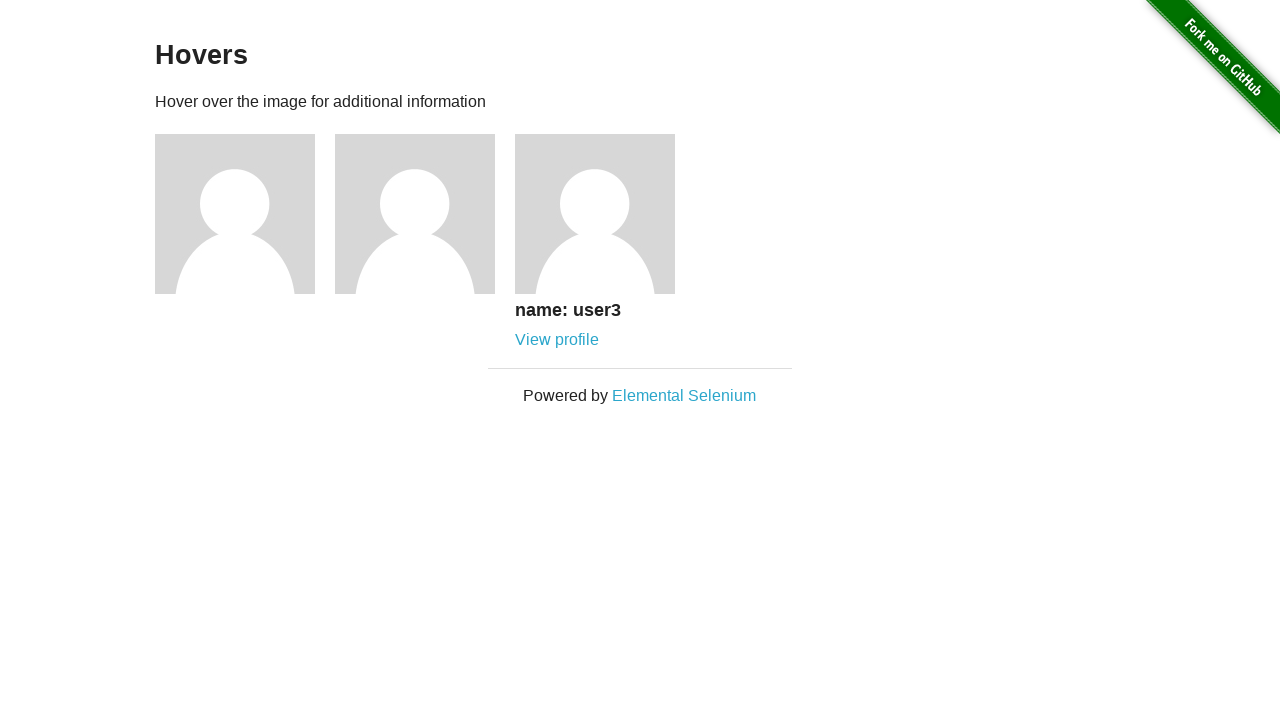